Tests editing a todo item by double-clicking and entering new text

Starting URL: https://demo.playwright.dev/todomvc

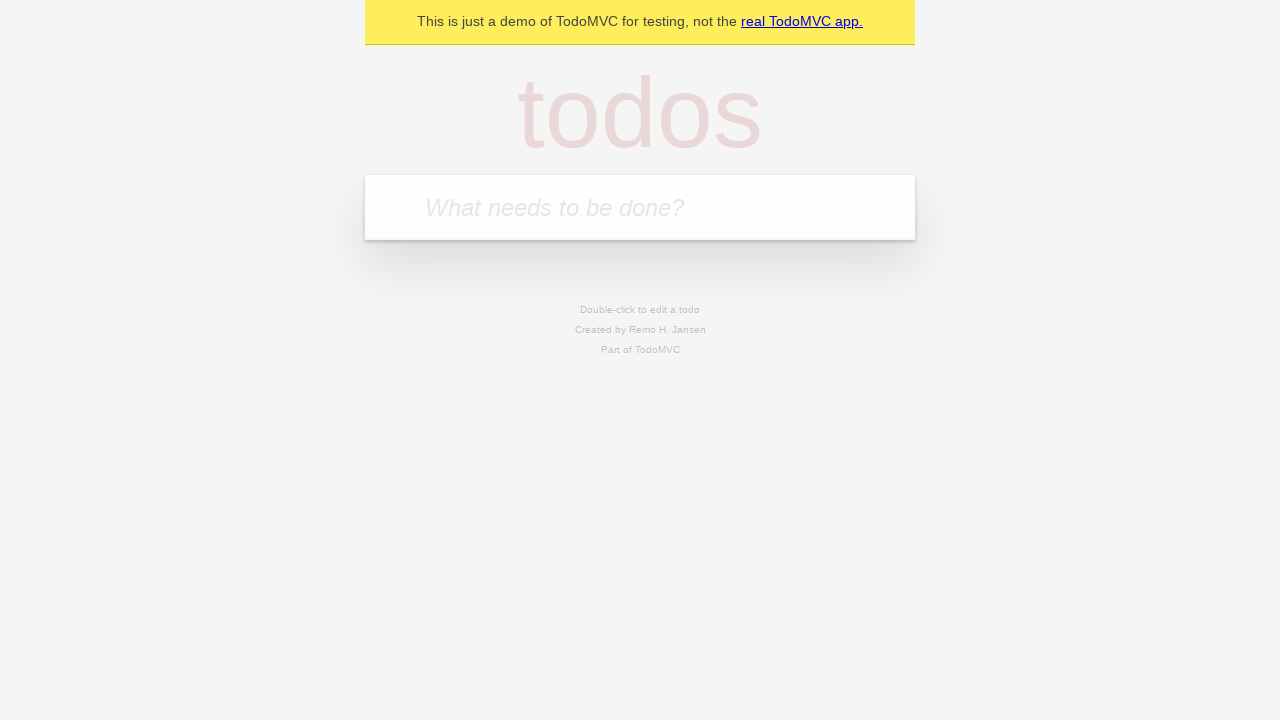

Filled todo input with 'buy some cheese' on internal:attr=[placeholder="What needs to be done?"i]
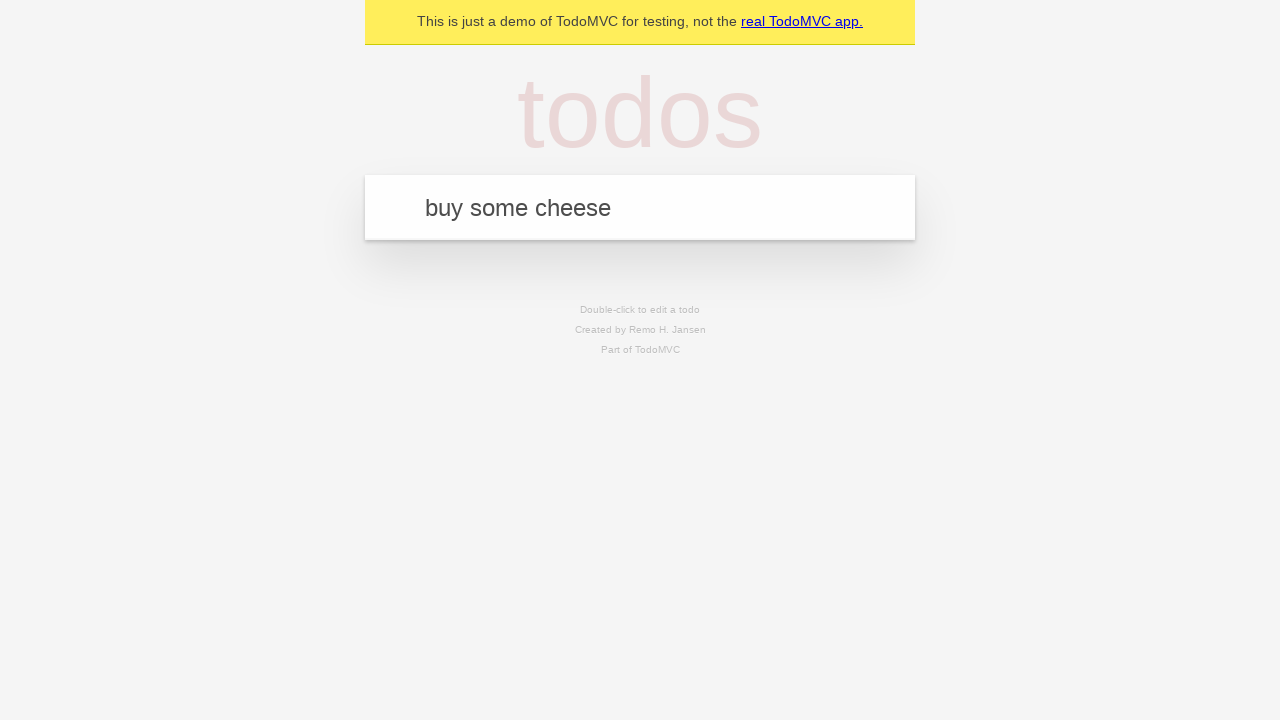

Pressed Enter to create first todo on internal:attr=[placeholder="What needs to be done?"i]
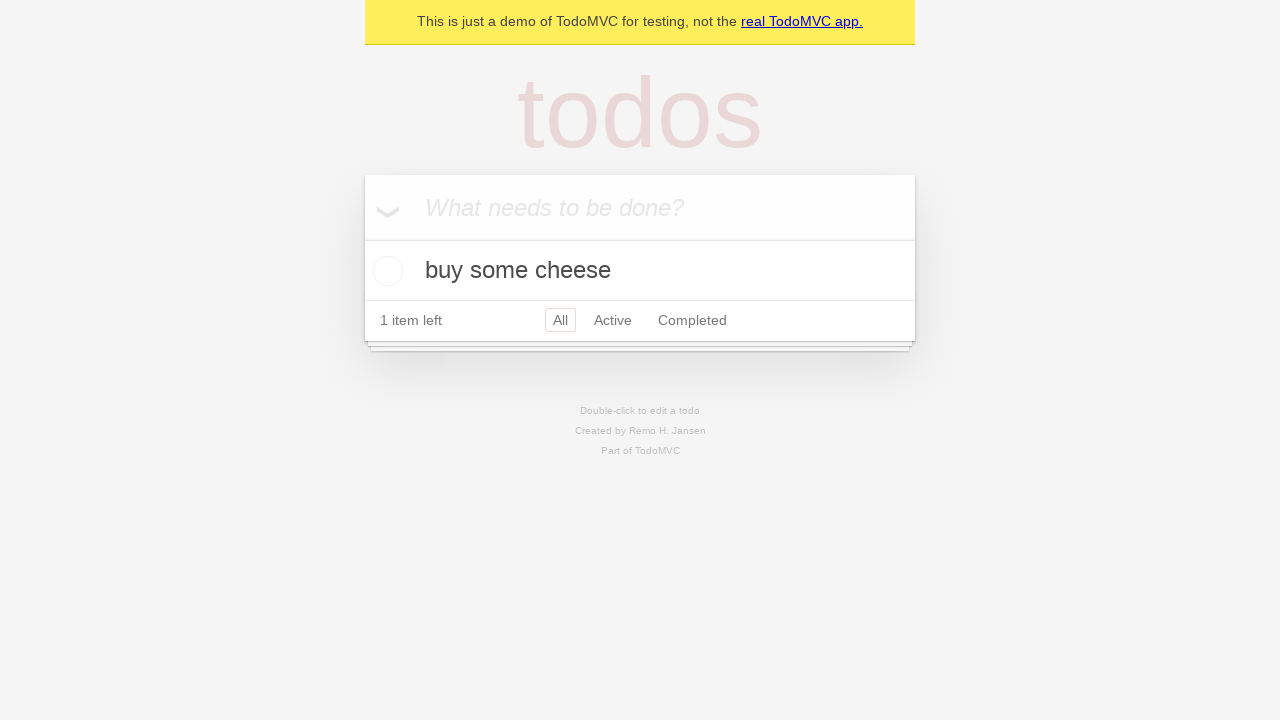

Filled todo input with 'feed the cat' on internal:attr=[placeholder="What needs to be done?"i]
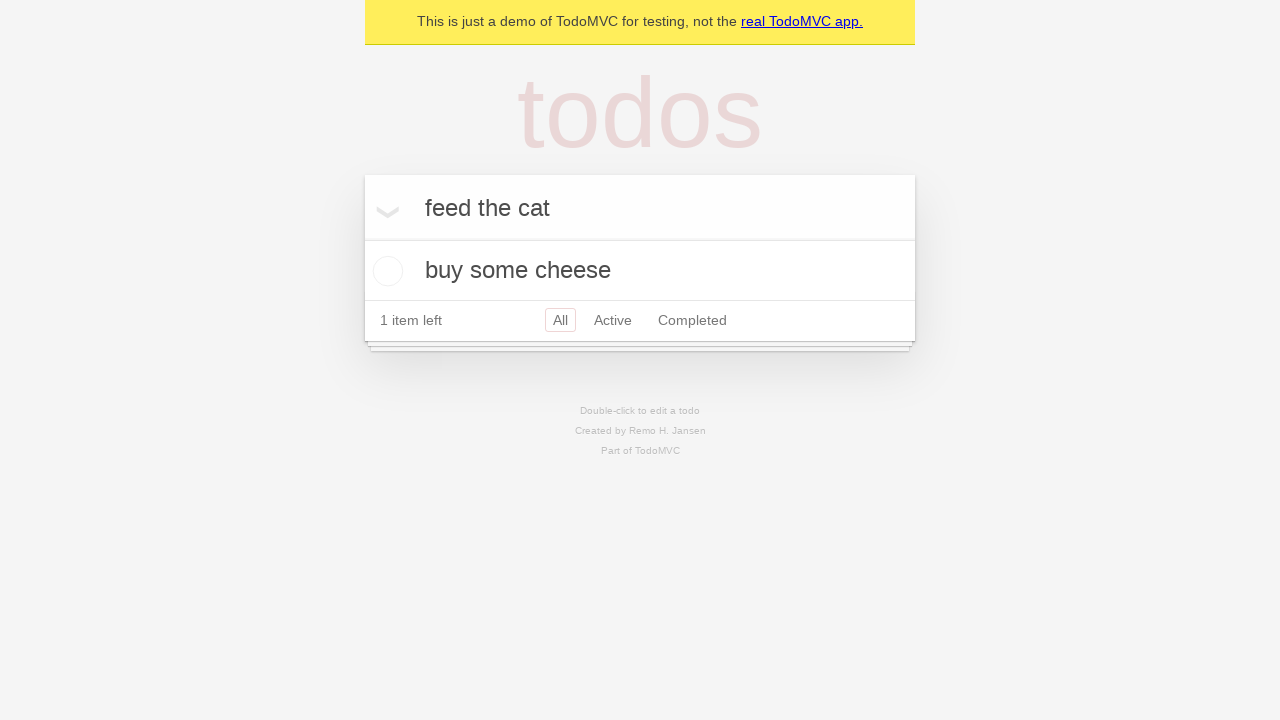

Pressed Enter to create second todo on internal:attr=[placeholder="What needs to be done?"i]
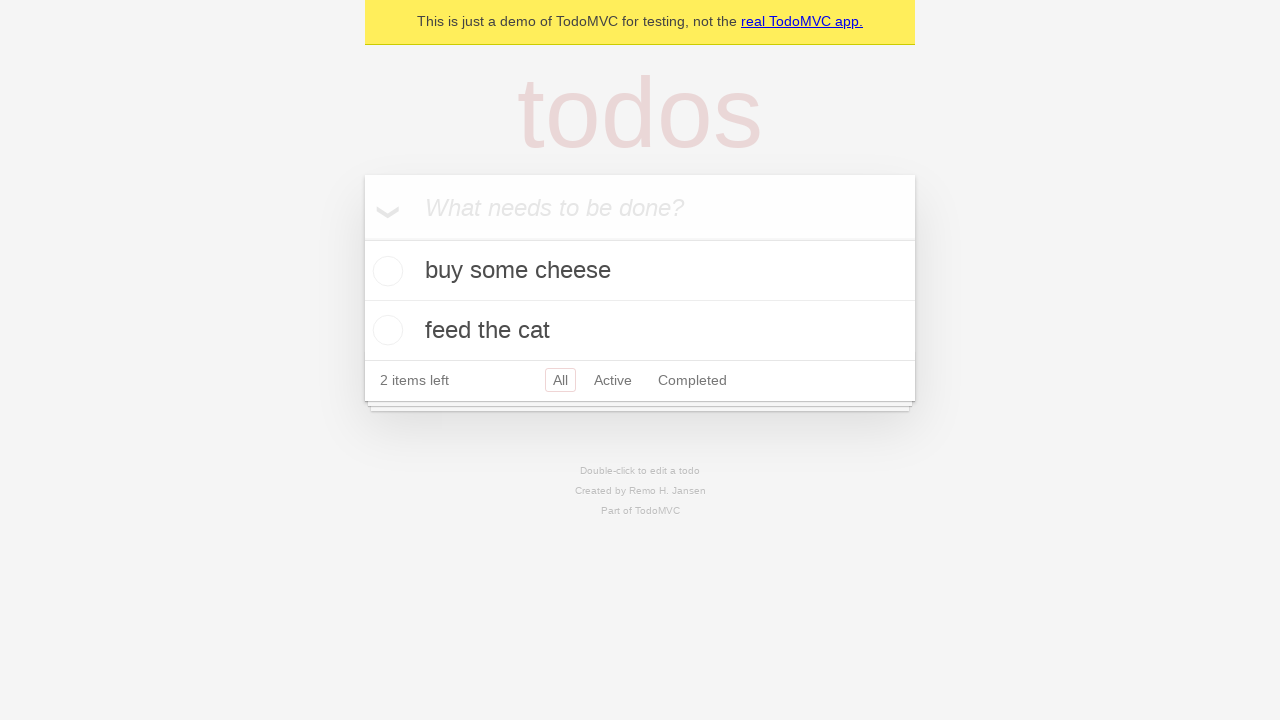

Filled todo input with 'book a doctors appointment' on internal:attr=[placeholder="What needs to be done?"i]
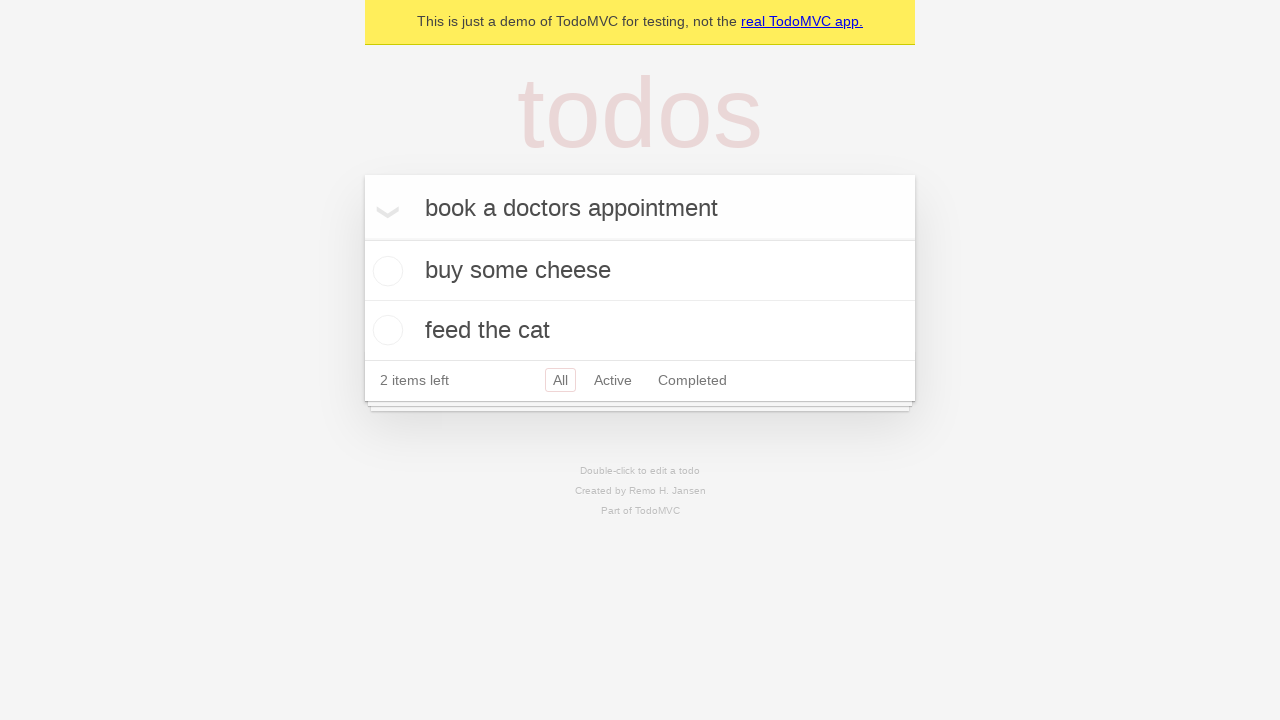

Pressed Enter to create third todo on internal:attr=[placeholder="What needs to be done?"i]
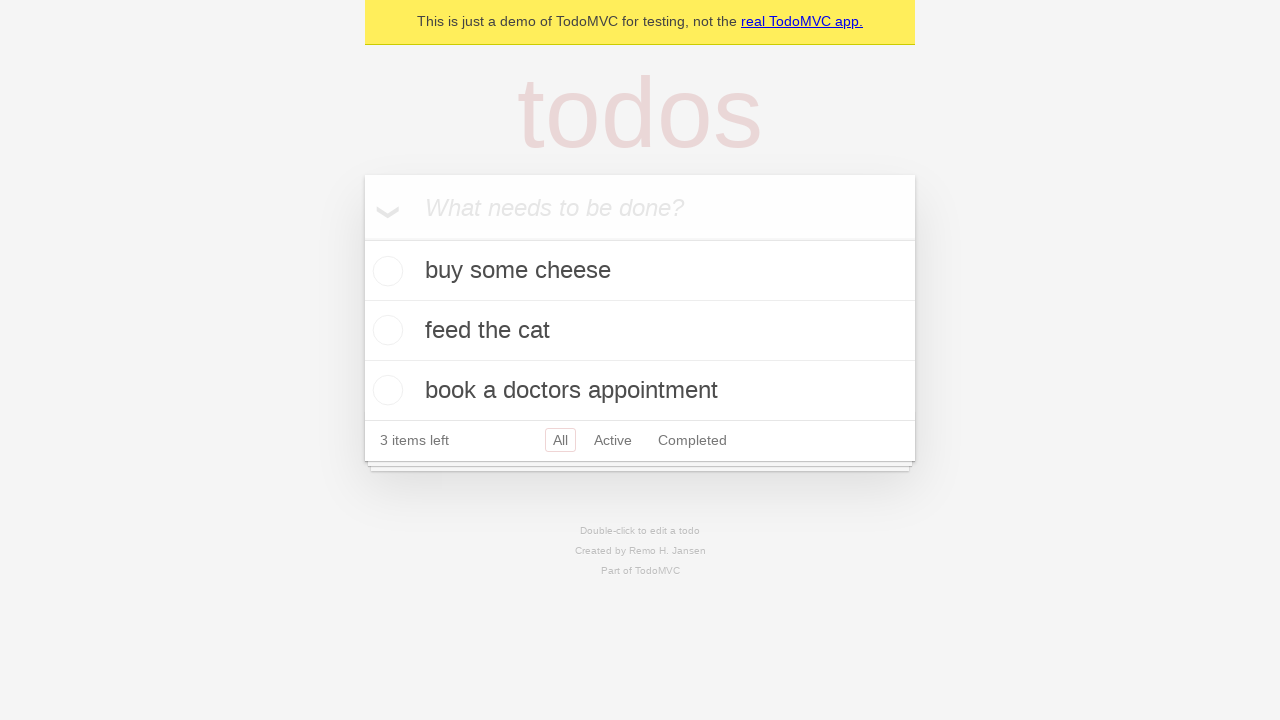

Waited for all 3 todo items to be created
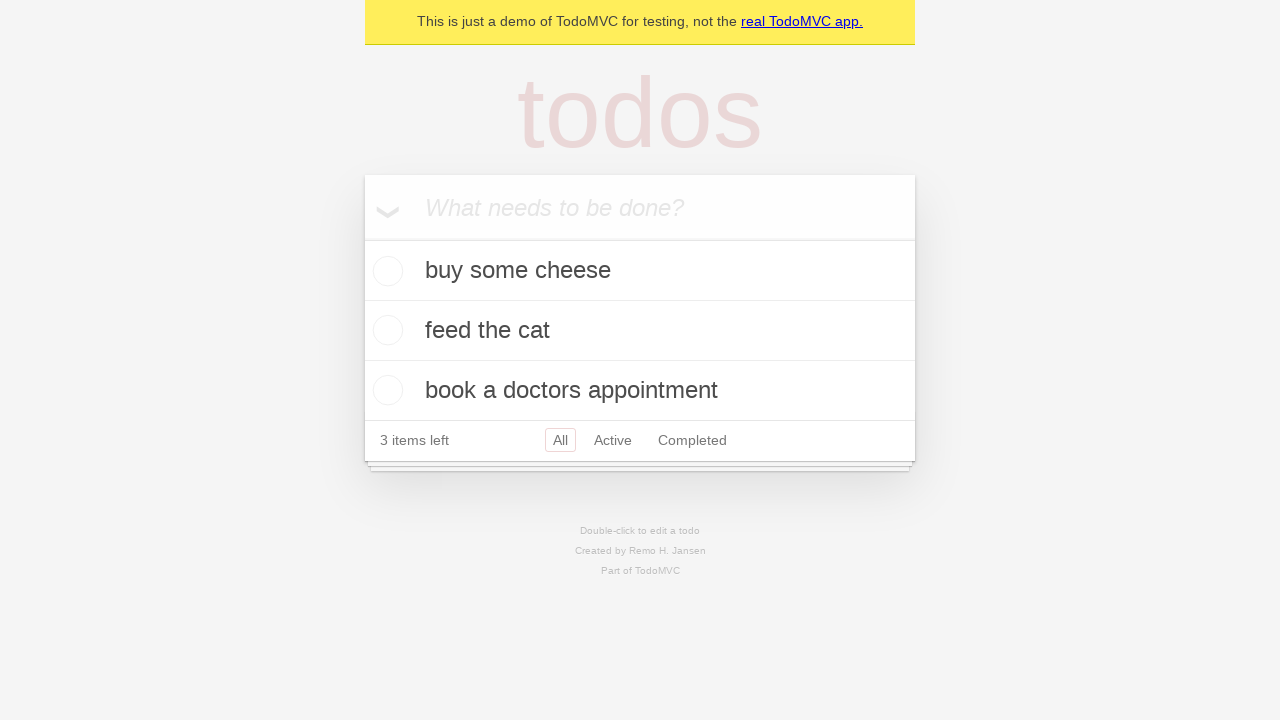

Located all todo items
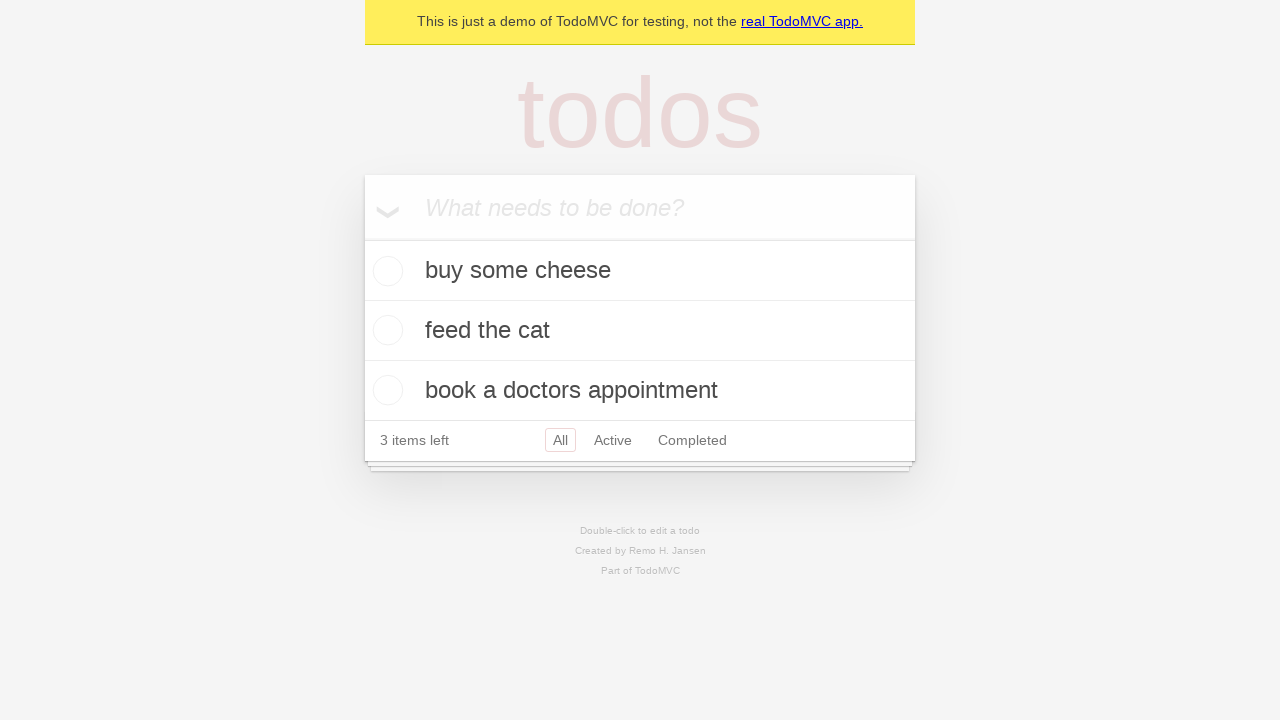

Selected the second todo item
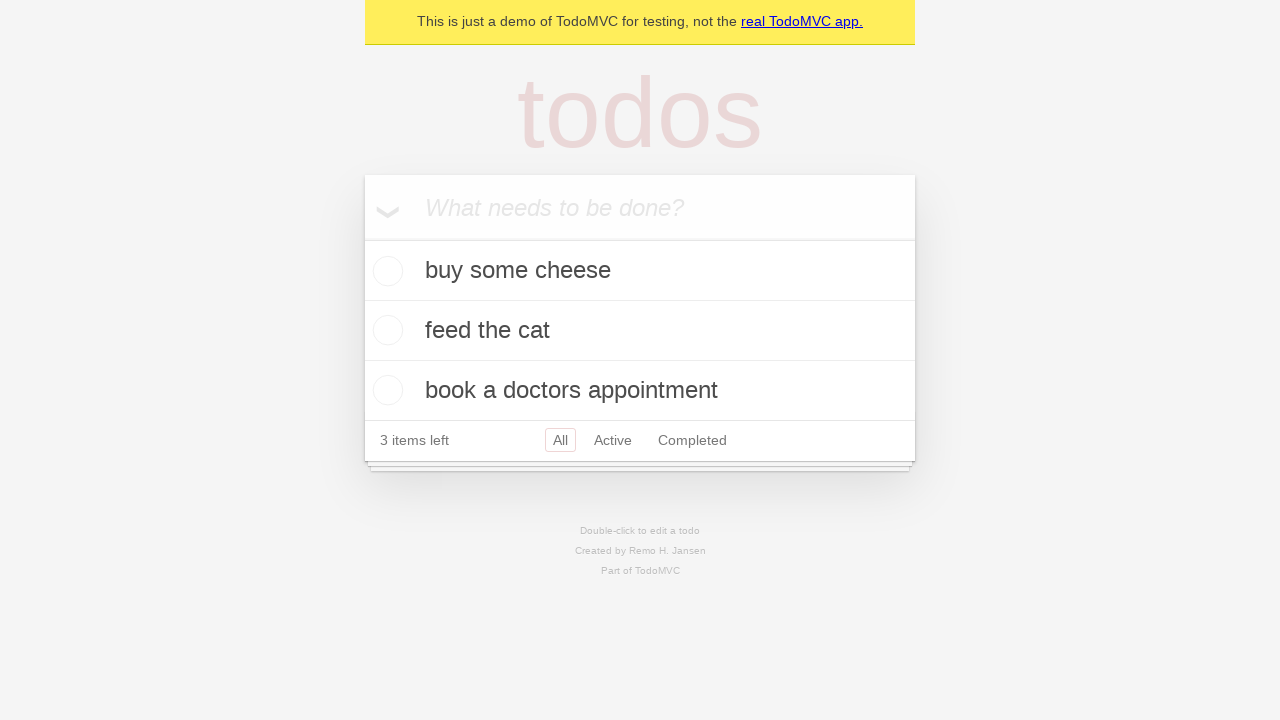

Double-clicked the second todo to enter edit mode at (640, 331) on internal:testid=[data-testid="todo-item"s] >> nth=1
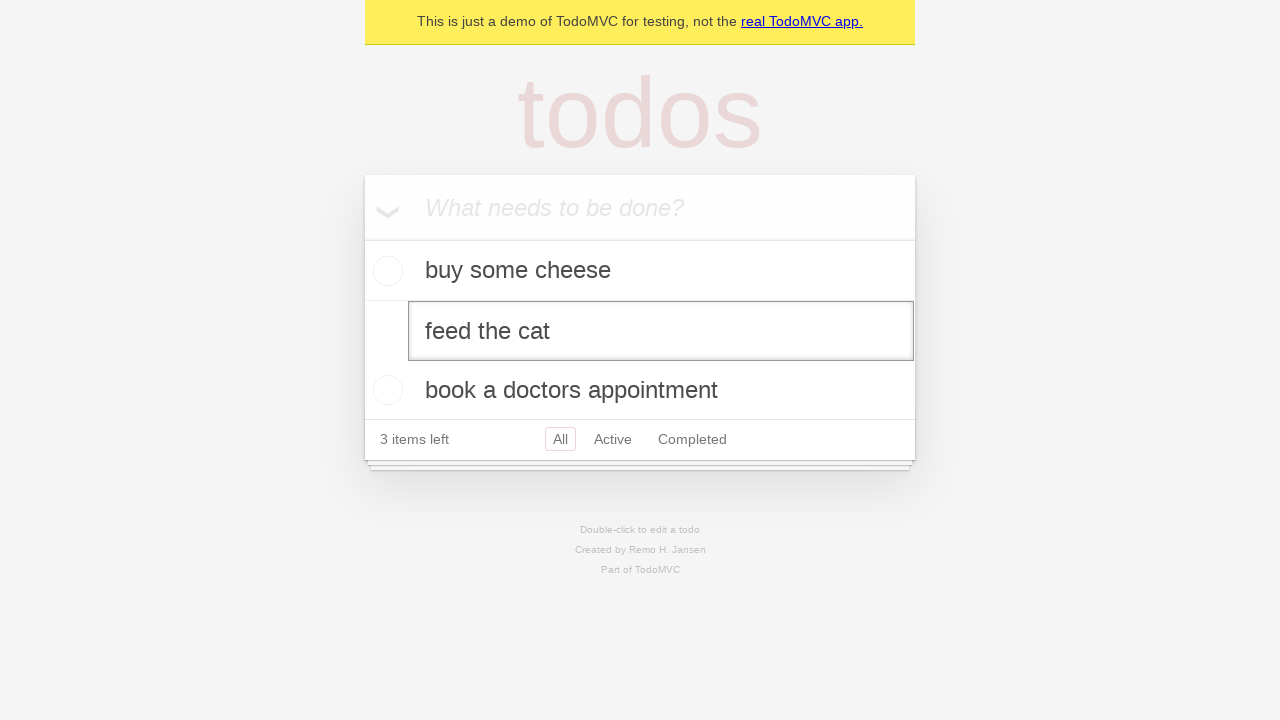

Filled edit field with new text 'buy some sausages' on internal:testid=[data-testid="todo-item"s] >> nth=1 >> internal:role=textbox[nam
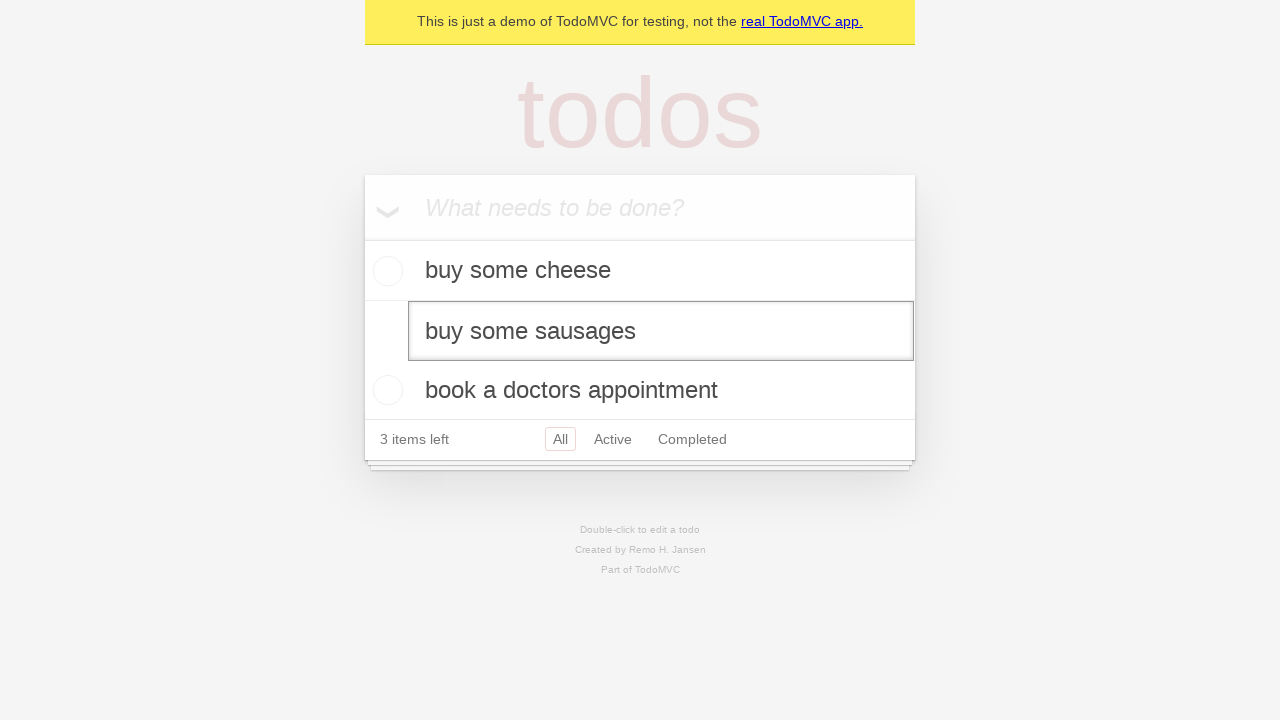

Pressed Enter to save the edited todo item on internal:testid=[data-testid="todo-item"s] >> nth=1 >> internal:role=textbox[nam
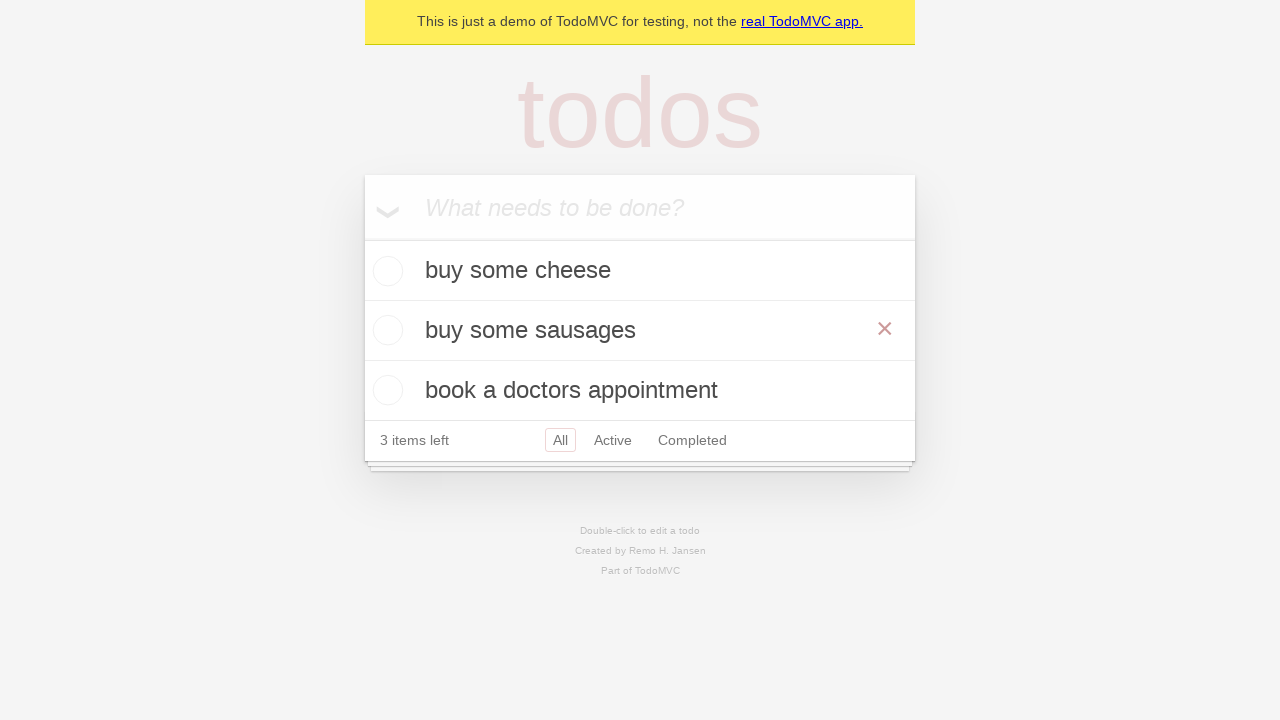

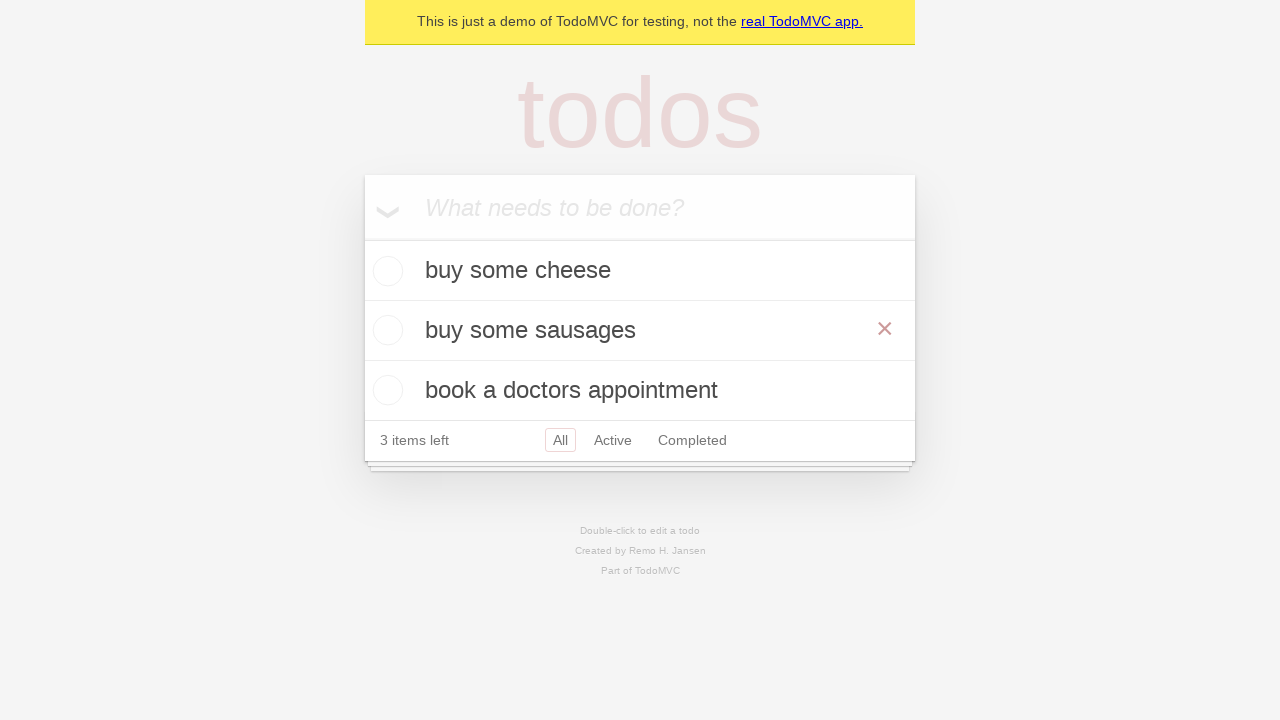